Tests JavaScript alert handling by clicking a button that triggers an alert and then accepting the alert dialog

Starting URL: https://the-internet.herokuapp.com/javascript_alerts

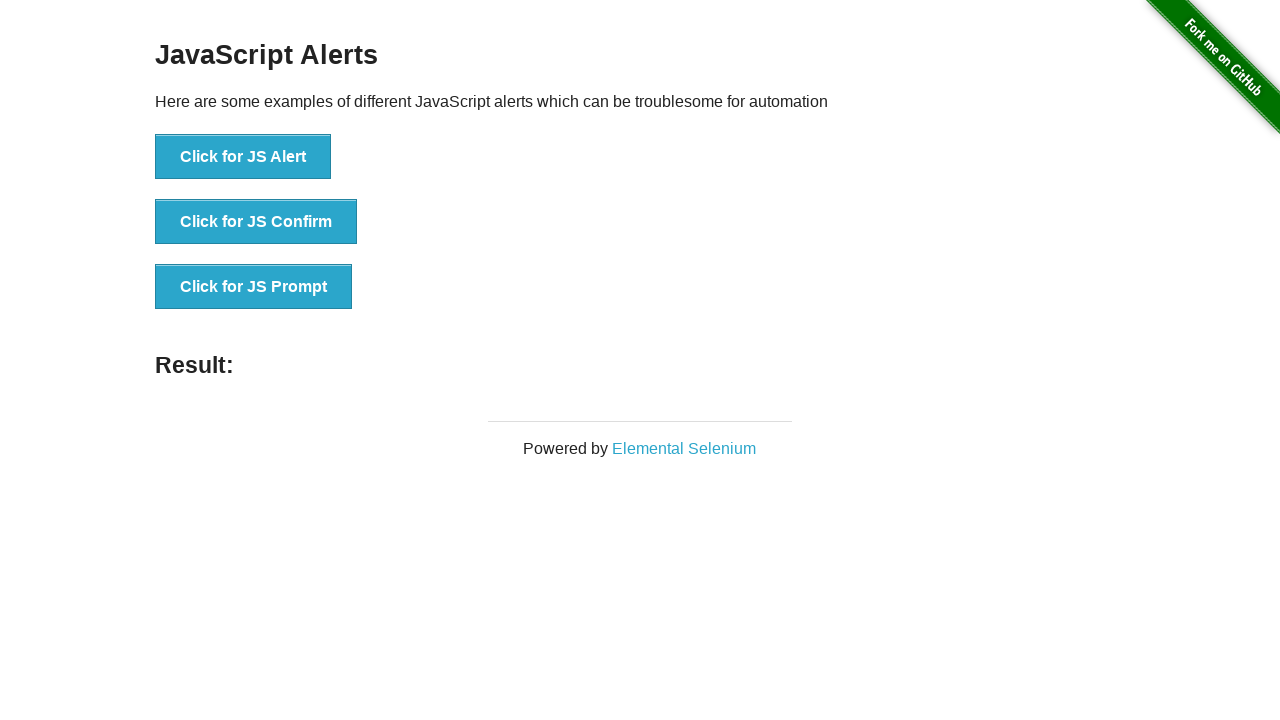

Set up dialog handler to accept alerts
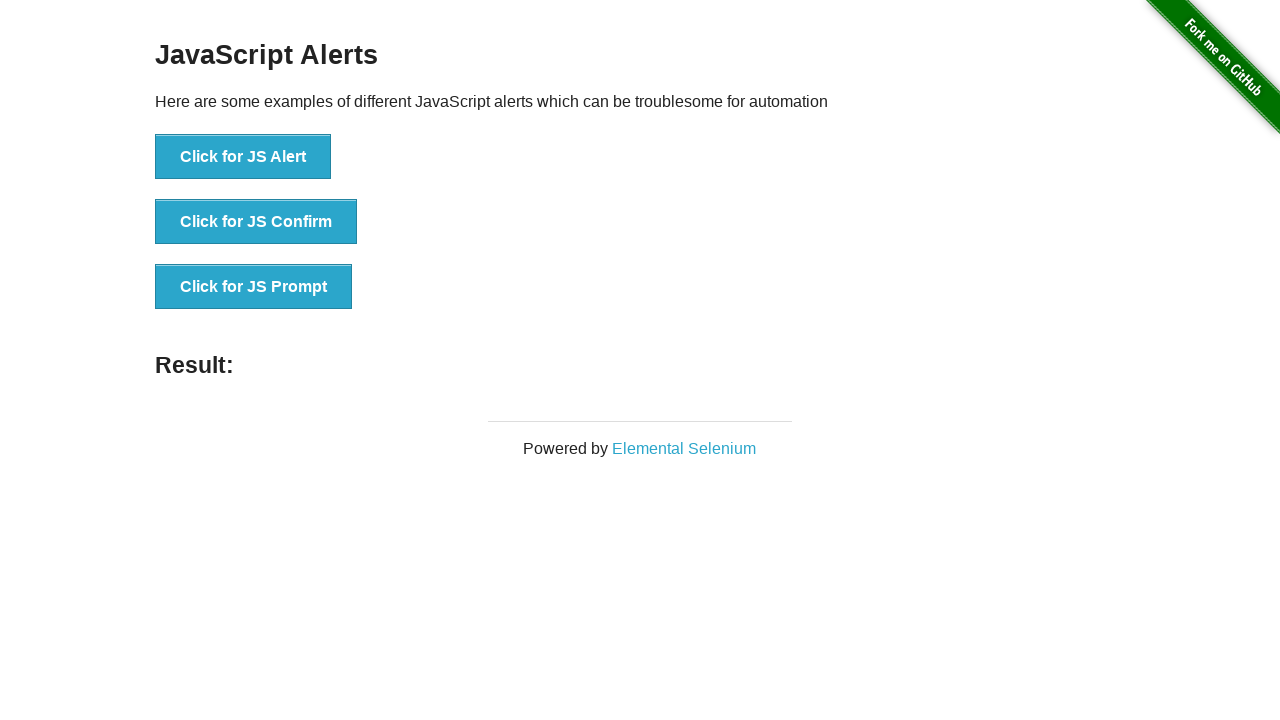

Clicked button to trigger JavaScript alert at (243, 157) on xpath=//button[@onclick='jsAlert()']
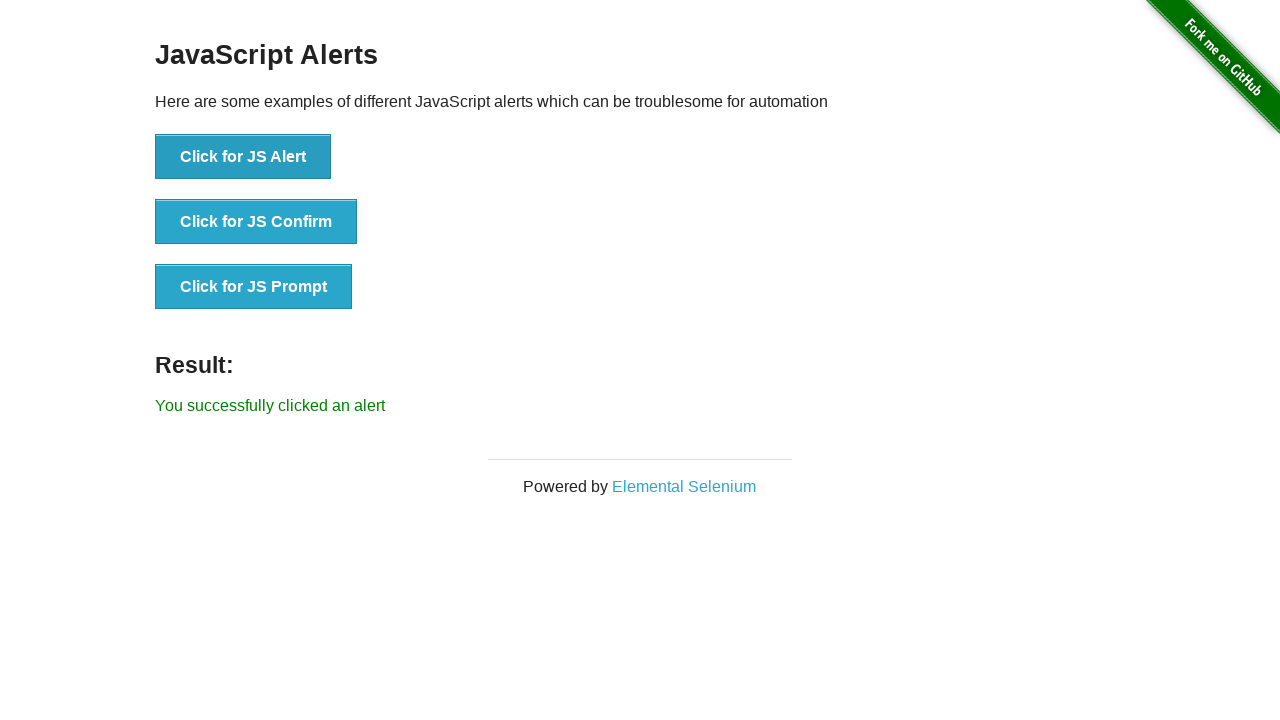

Waited for dialog interaction to complete
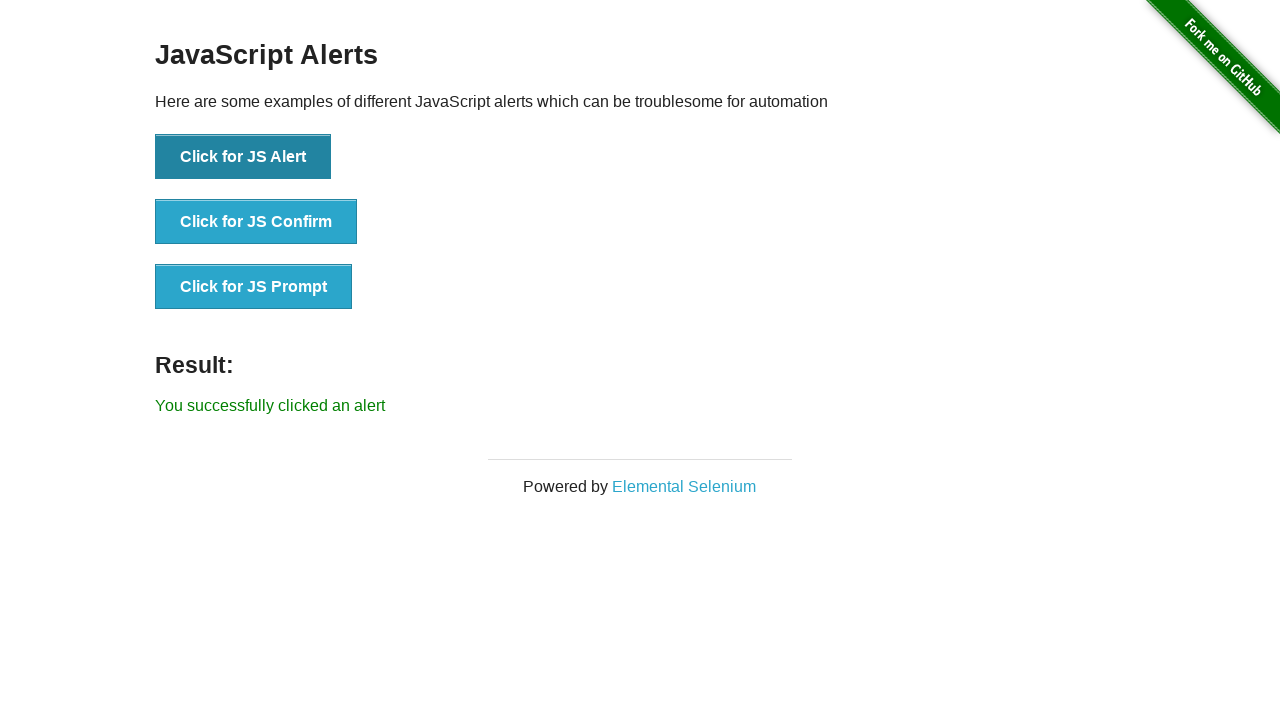

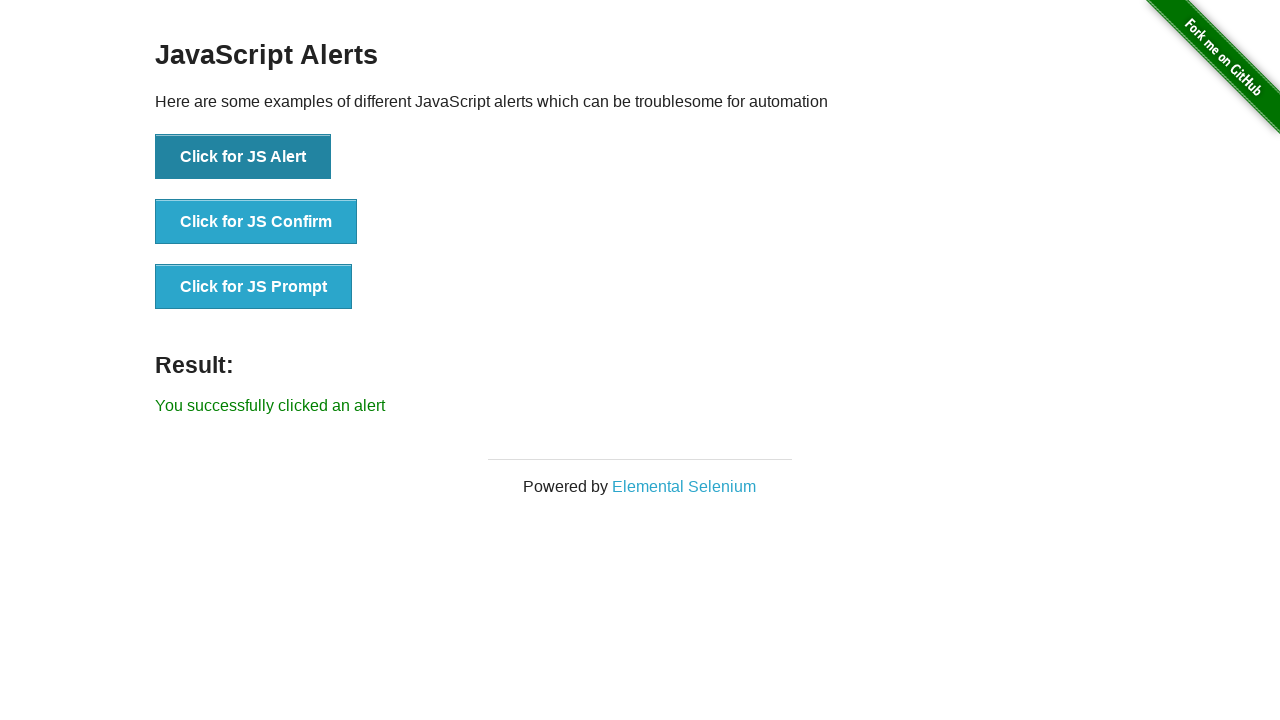